Navigates to the Ratna Global Tech website and waits for the page to load

Starting URL: https://ratnaglobaltech.com/

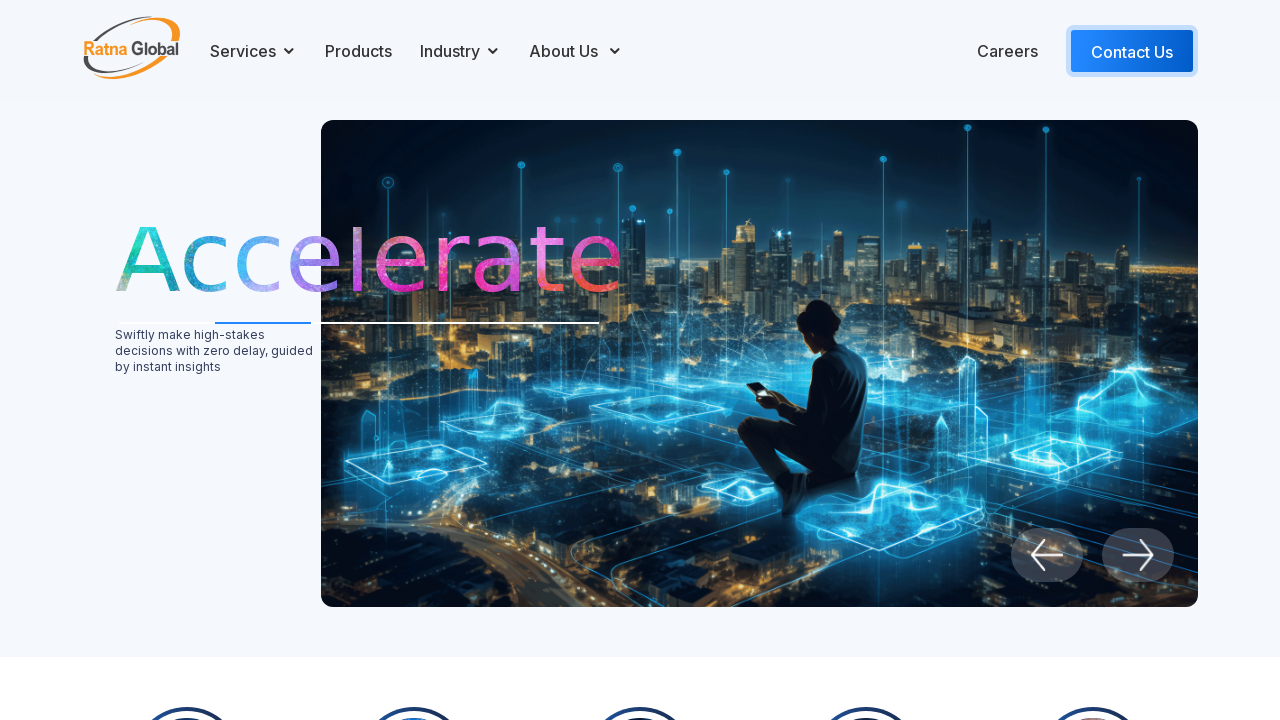

Waited for page DOM content to load on Ratna Global Tech website
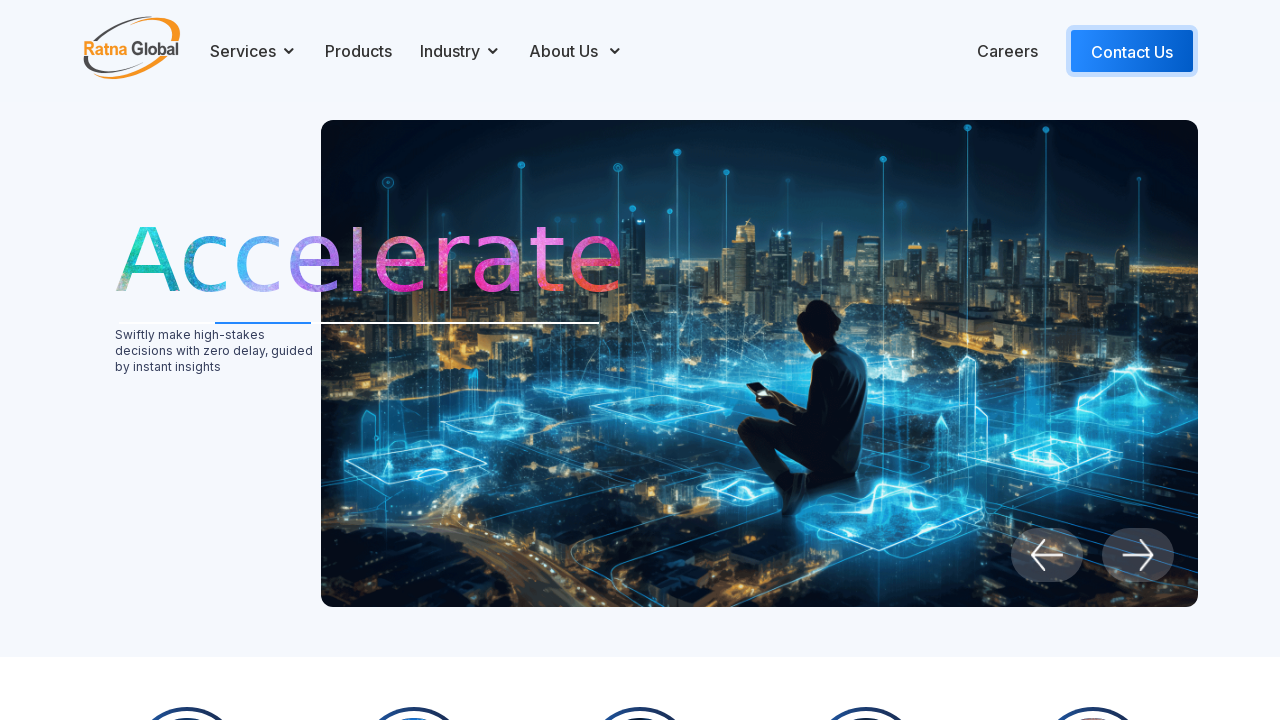

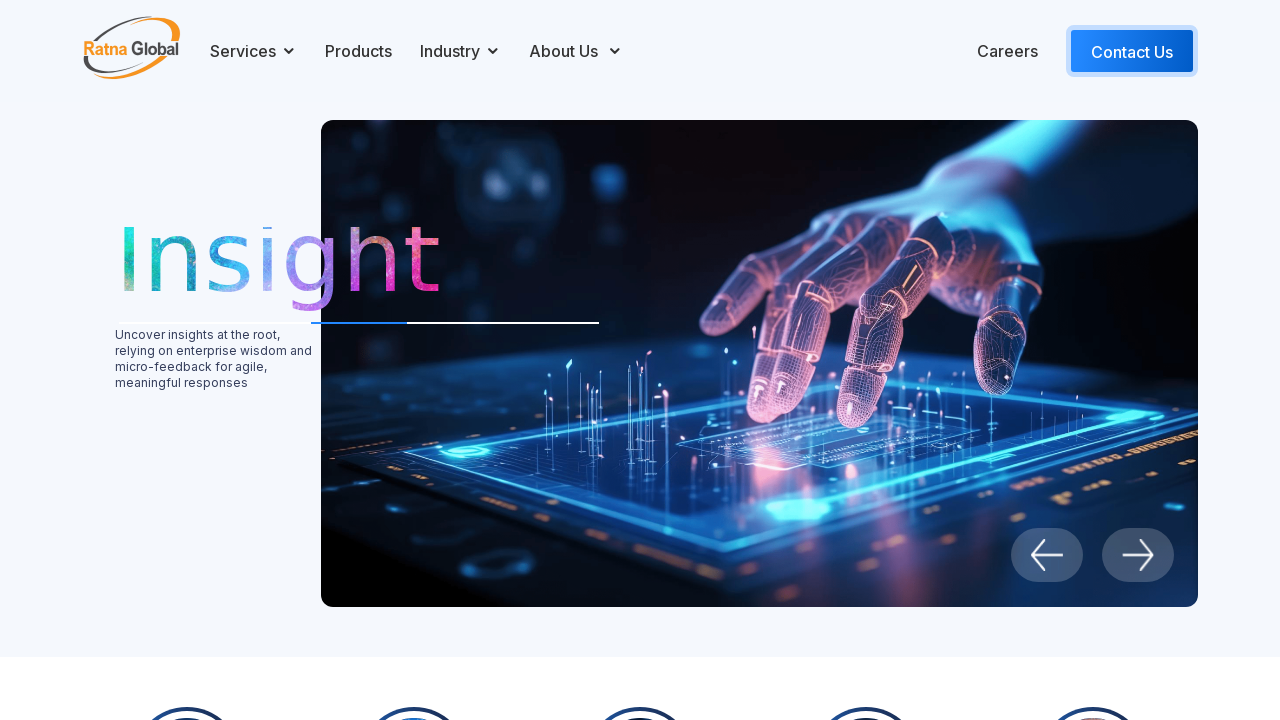